Tests infinite scroll functionality by scrolling to the footer element and verifying that additional paragraph elements are dynamically loaded on the page.

Starting URL: https://bonigarcia.dev/selenium-webdriver-java/infinite-scroll.html

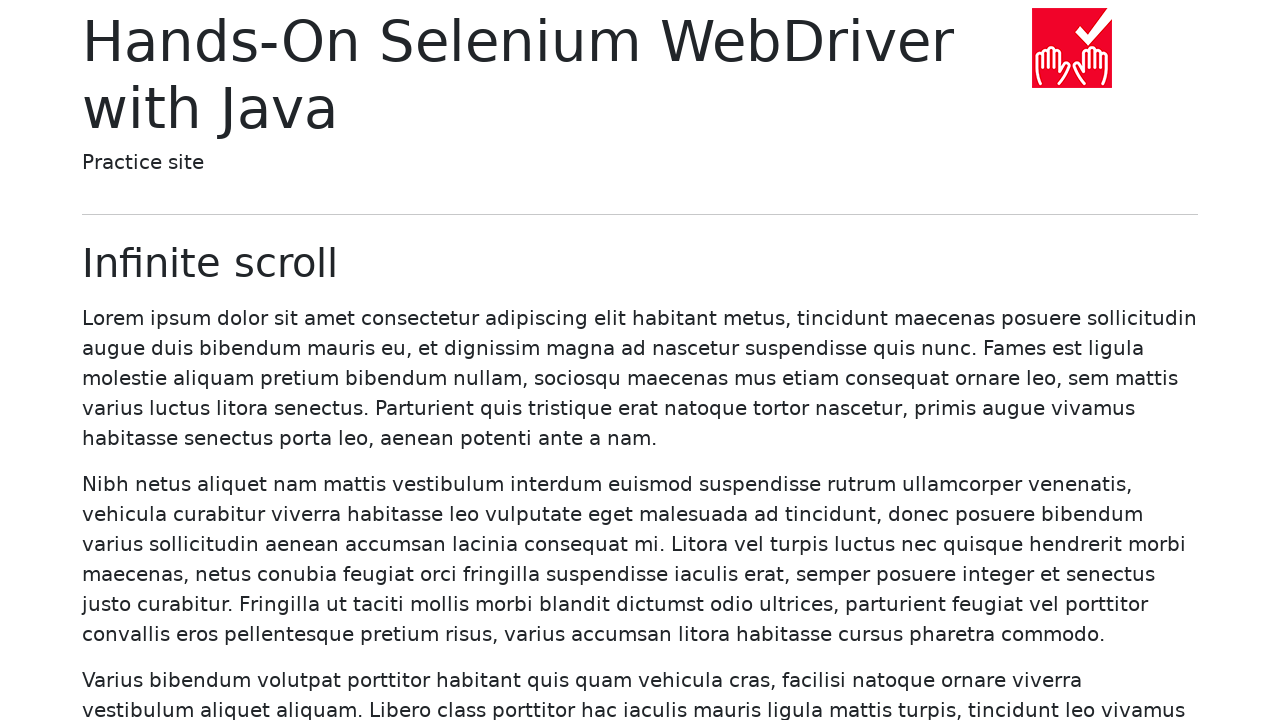

Retrieved initial count of paragraph elements
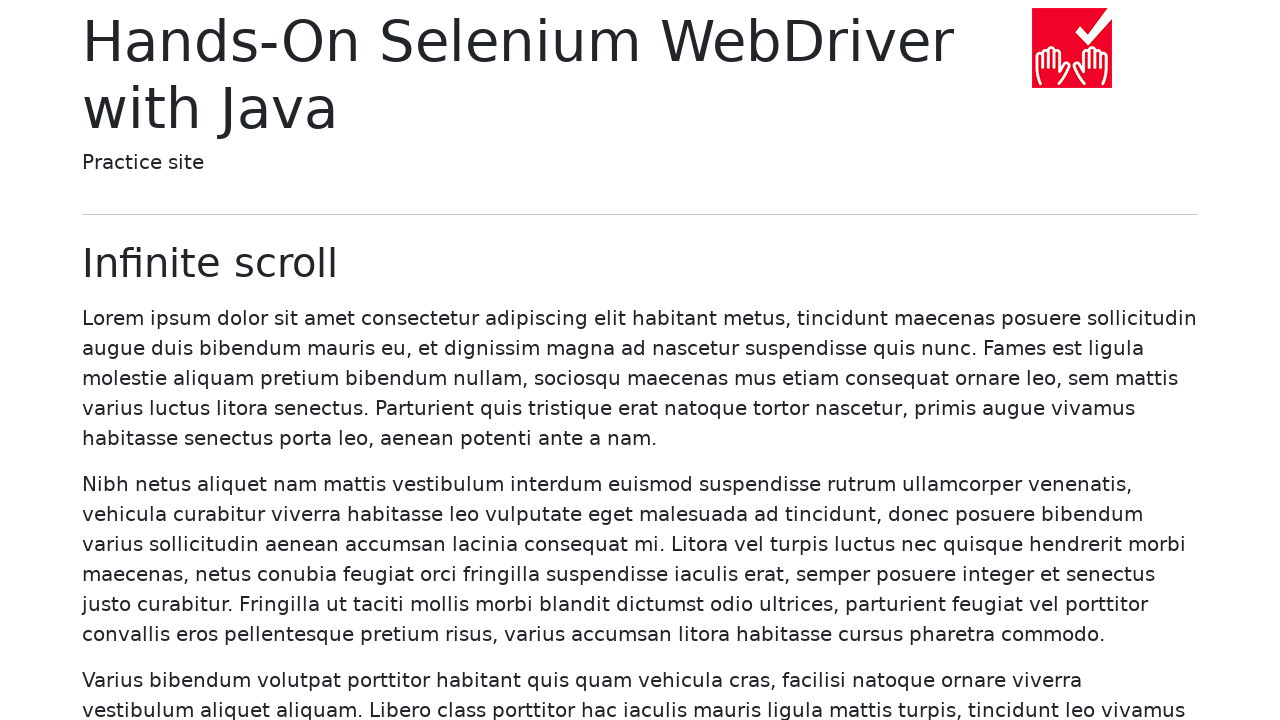

Scrolled footer element into view to trigger infinite scroll
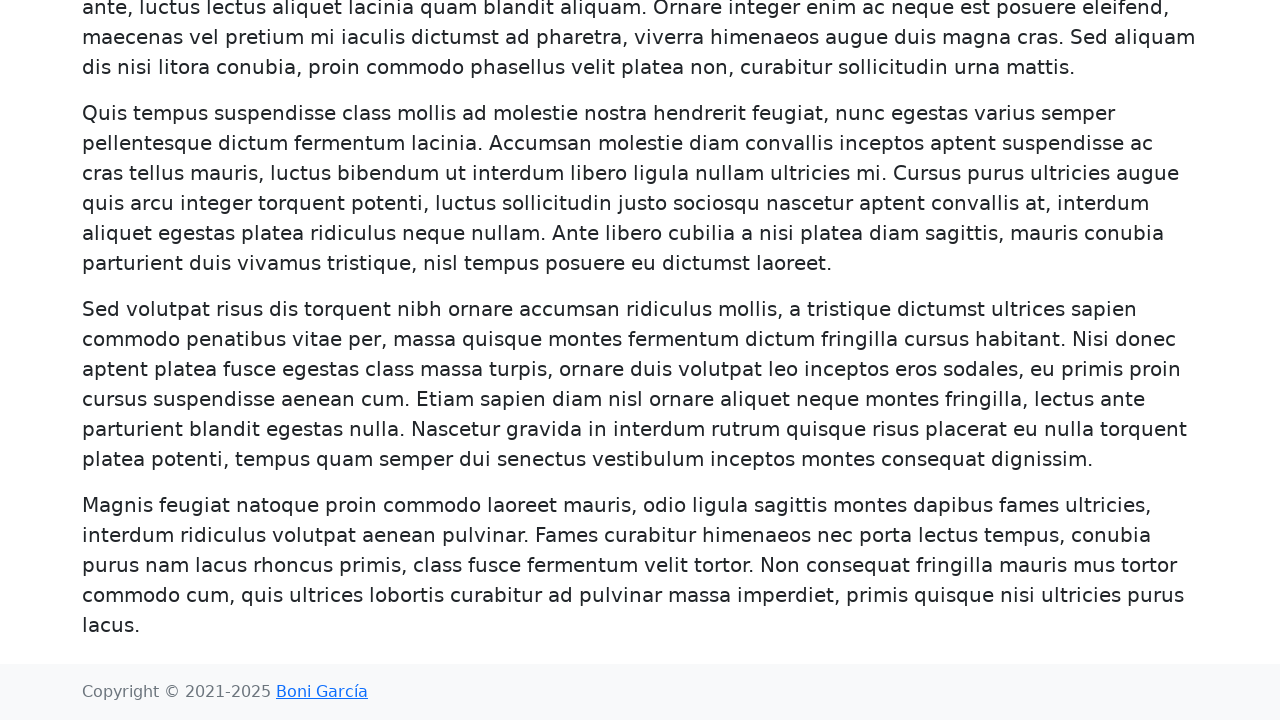

Verified that additional paragraph elements were dynamically loaded
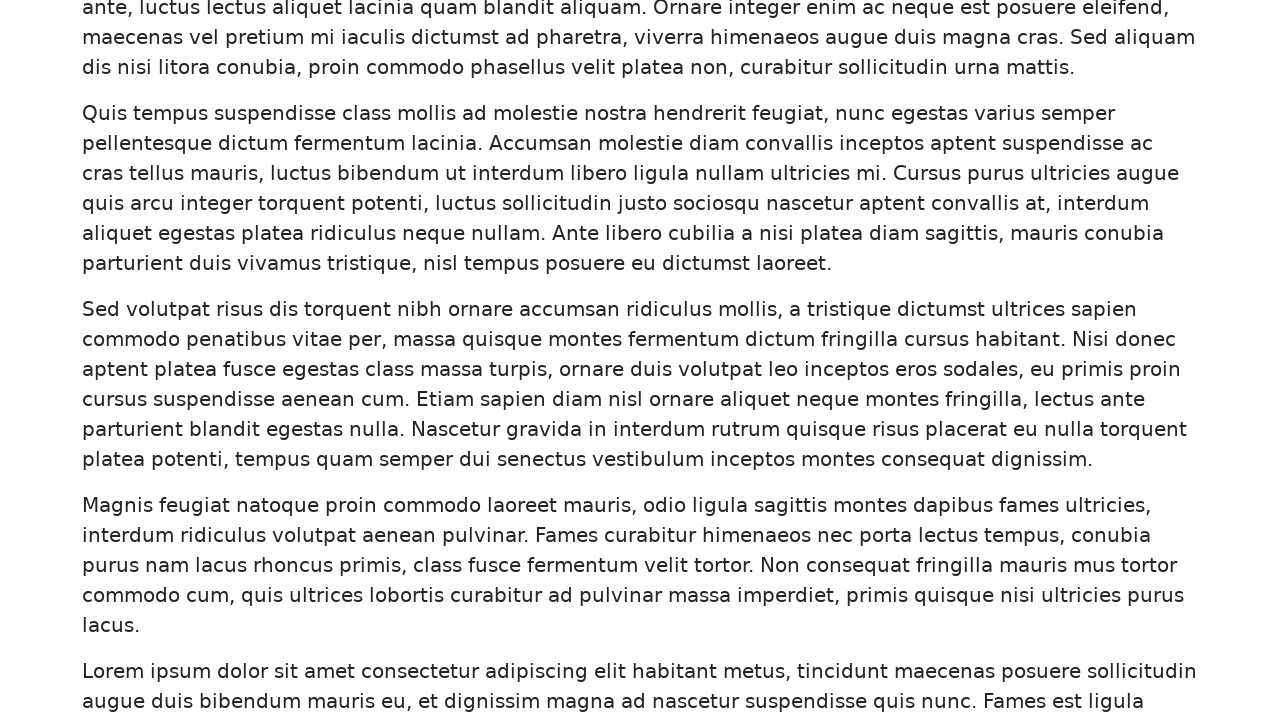

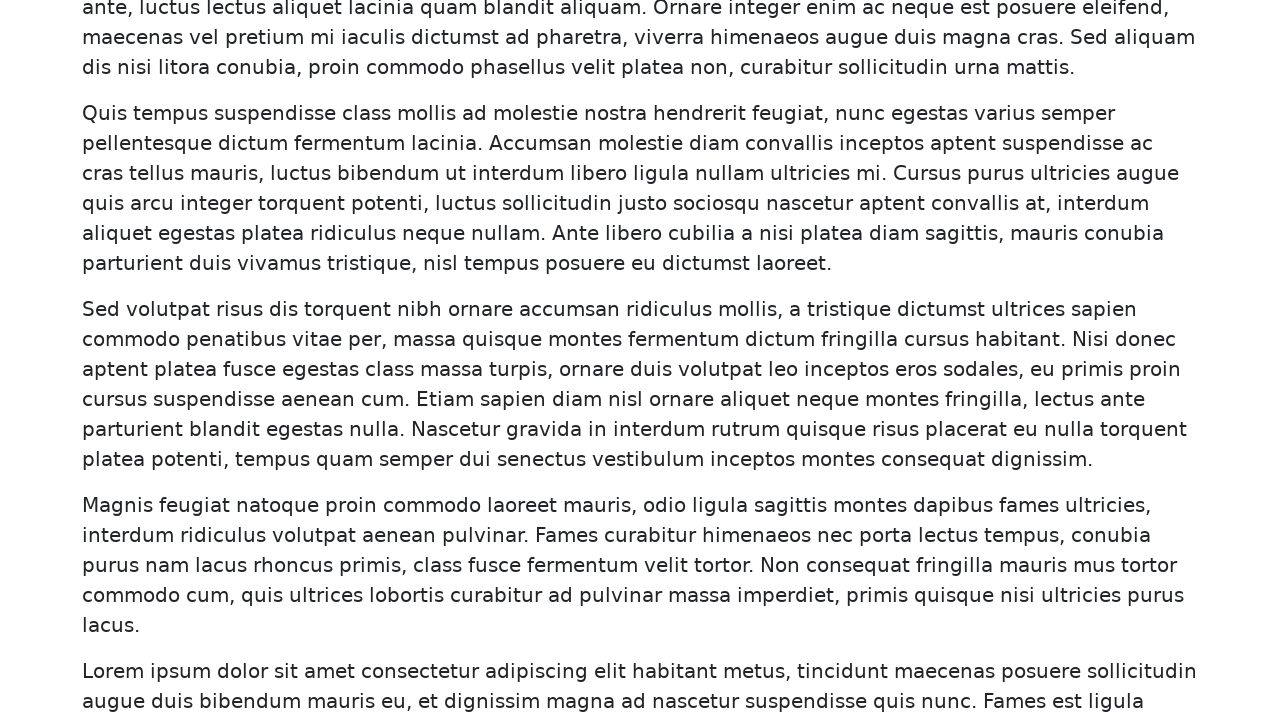